Navigates to the Privacy page and clicks on the H3 header containing "Oliver Schade" to verify its presence.

Starting URL: https://www.99-bottles-of-beer.net/

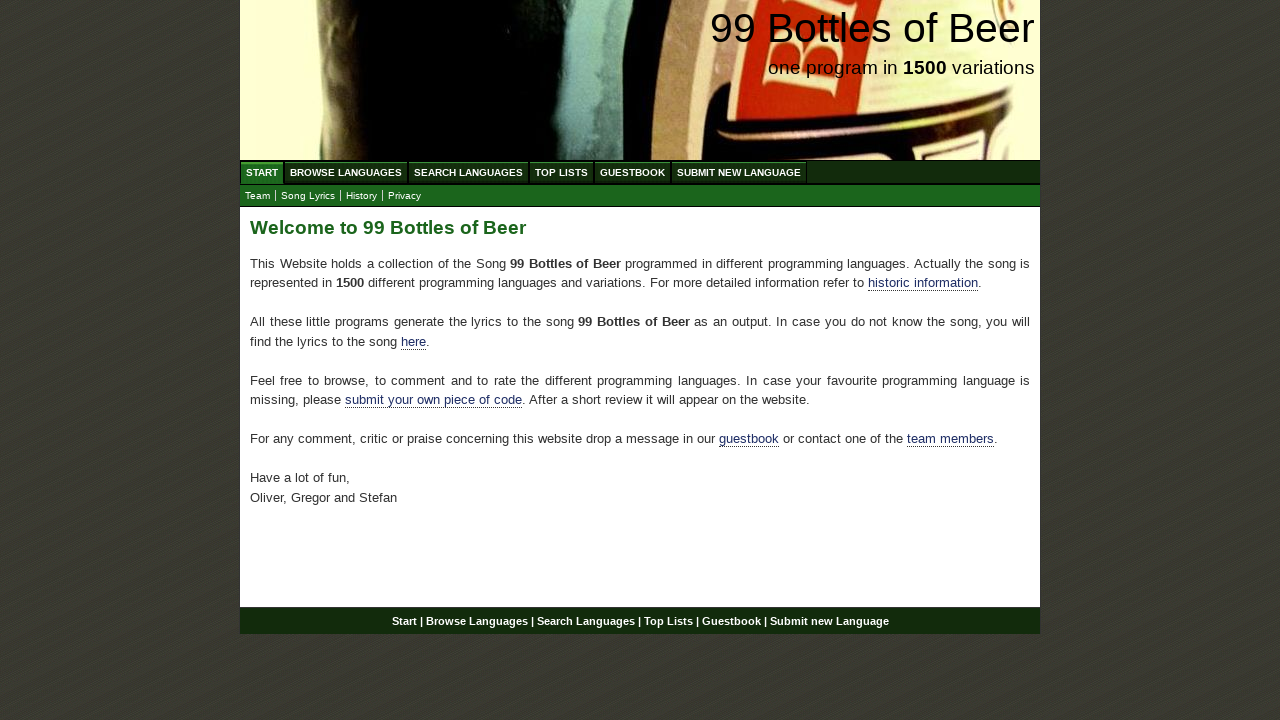

Clicked on Privacy link in submenu at (404, 196) on xpath=//ul[@id='submenu']/li/a[@href='impressum.html']
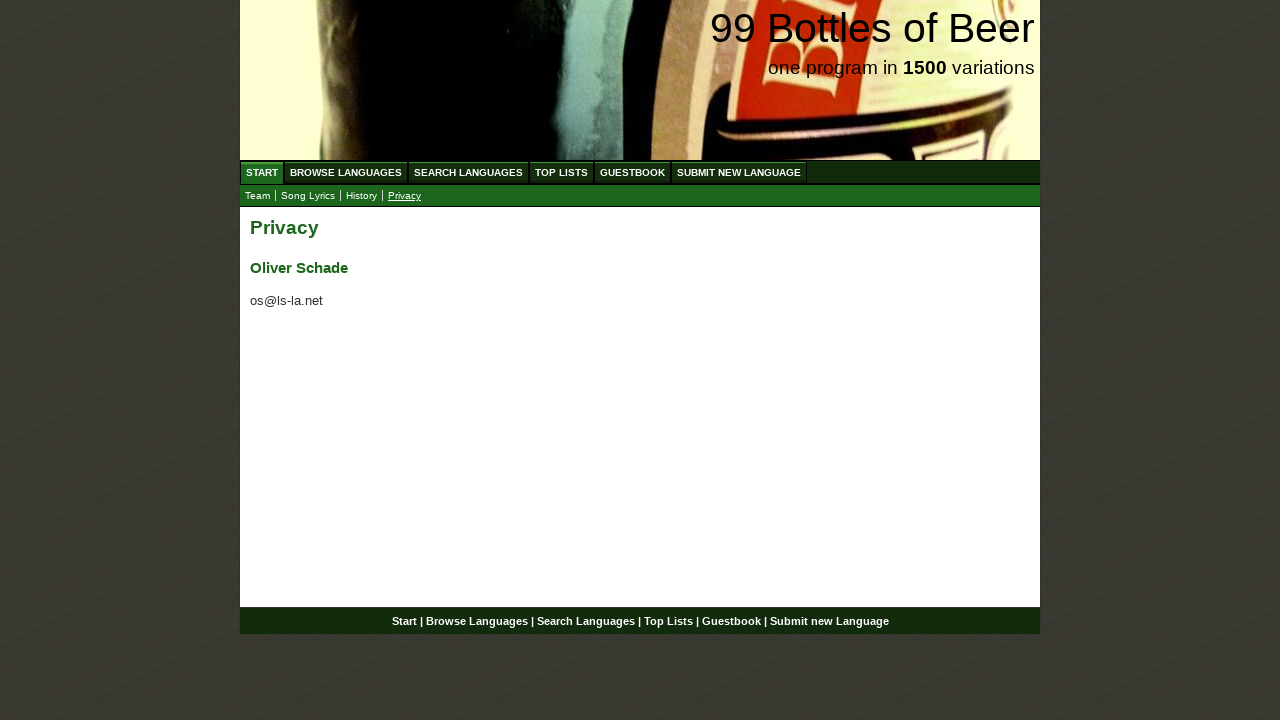

Clicked on H3 header containing 'Oliver Schade' at (640, 268) on xpath=//div[@id='main']/h3
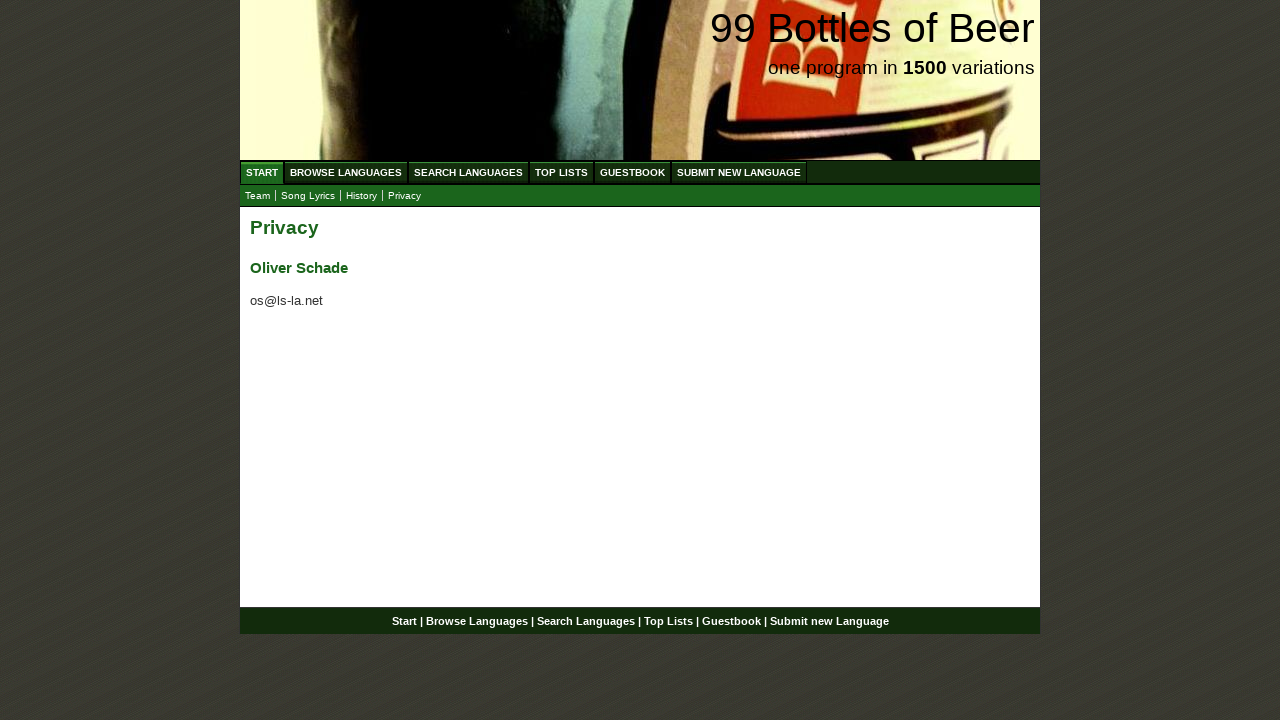

Verified H3 header element is present on the page
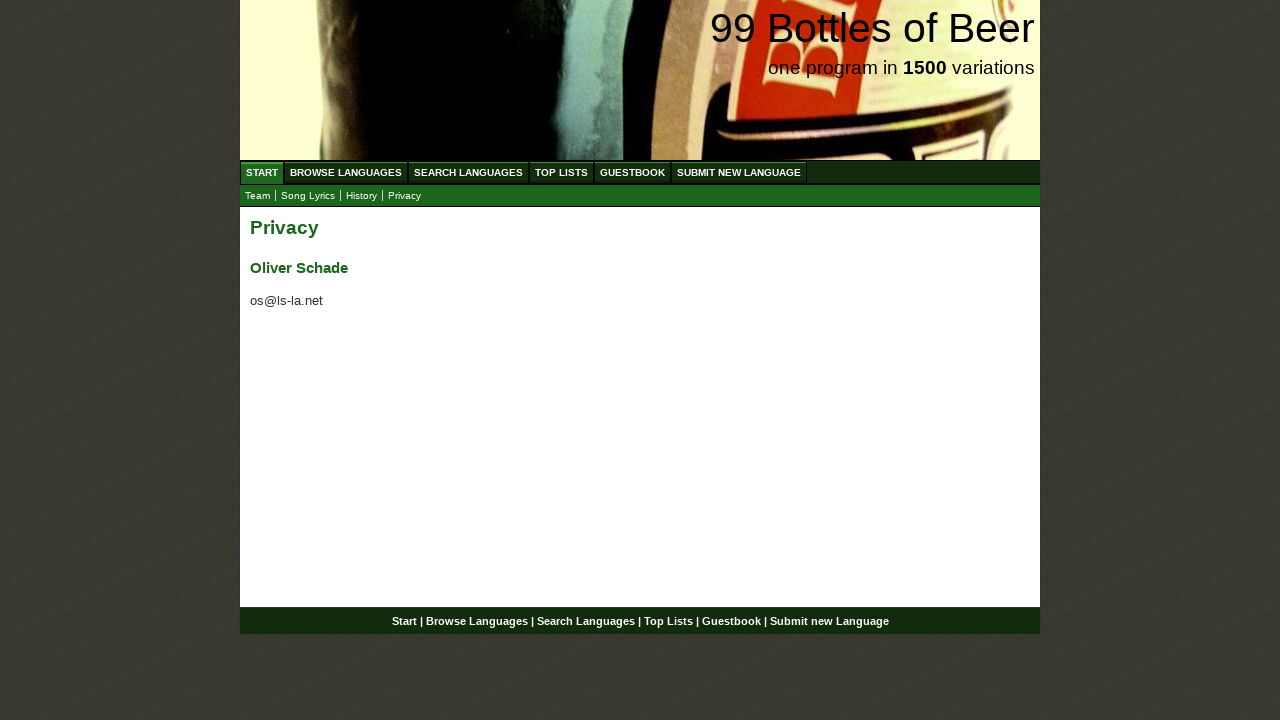

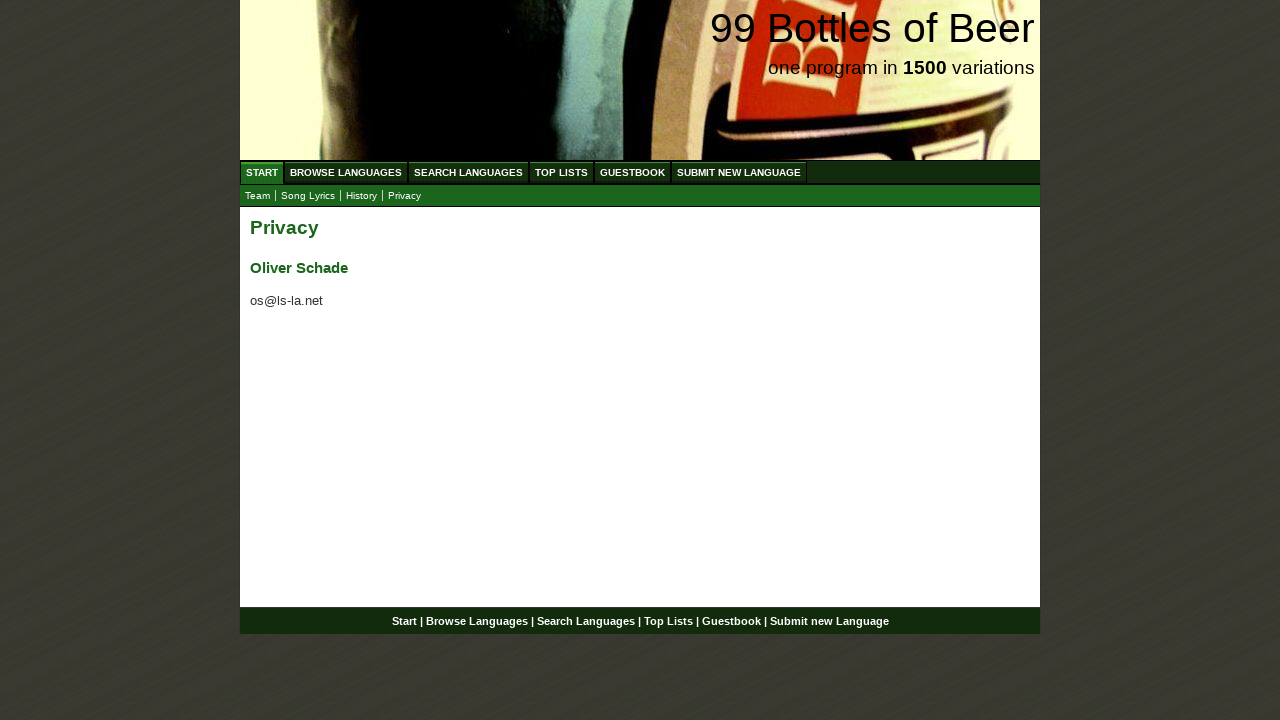